Demonstrates finding and filling form input fields on the Sauce Demo login page without submitting

Starting URL: https://www.saucedemo.com/

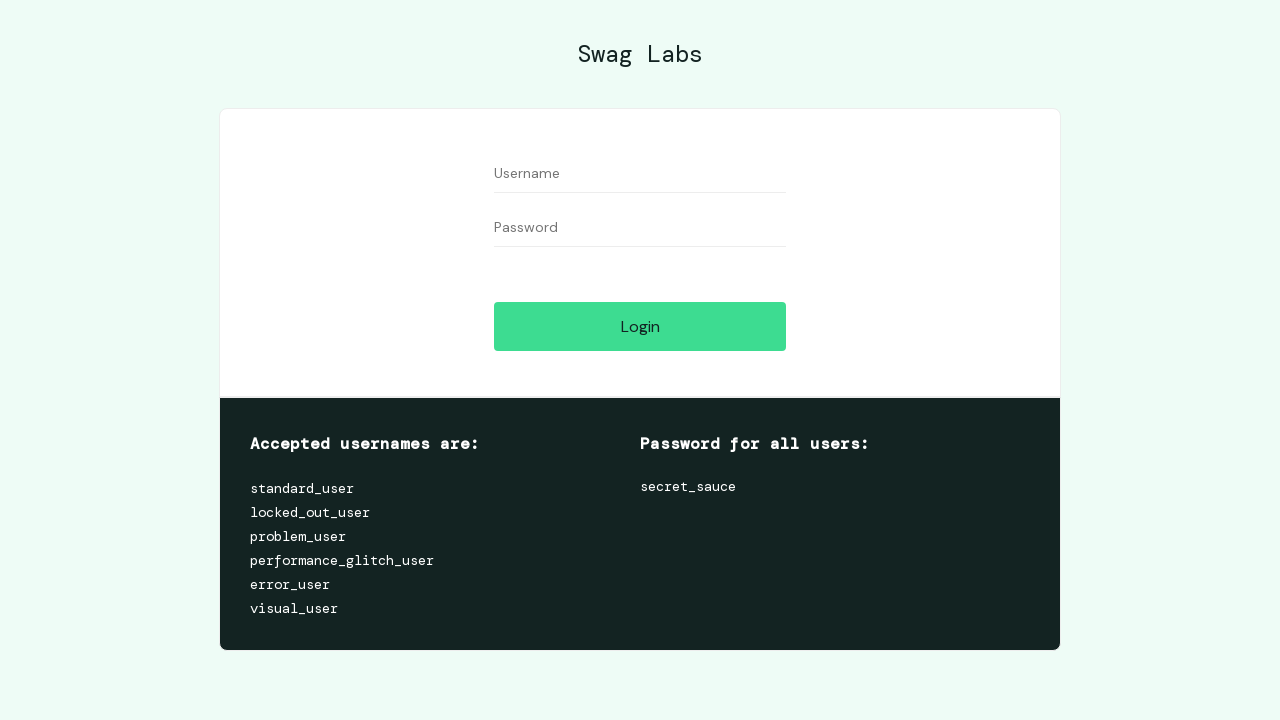

Filled username field with 'rajenderkoyyeda' using ID selector on #user-name
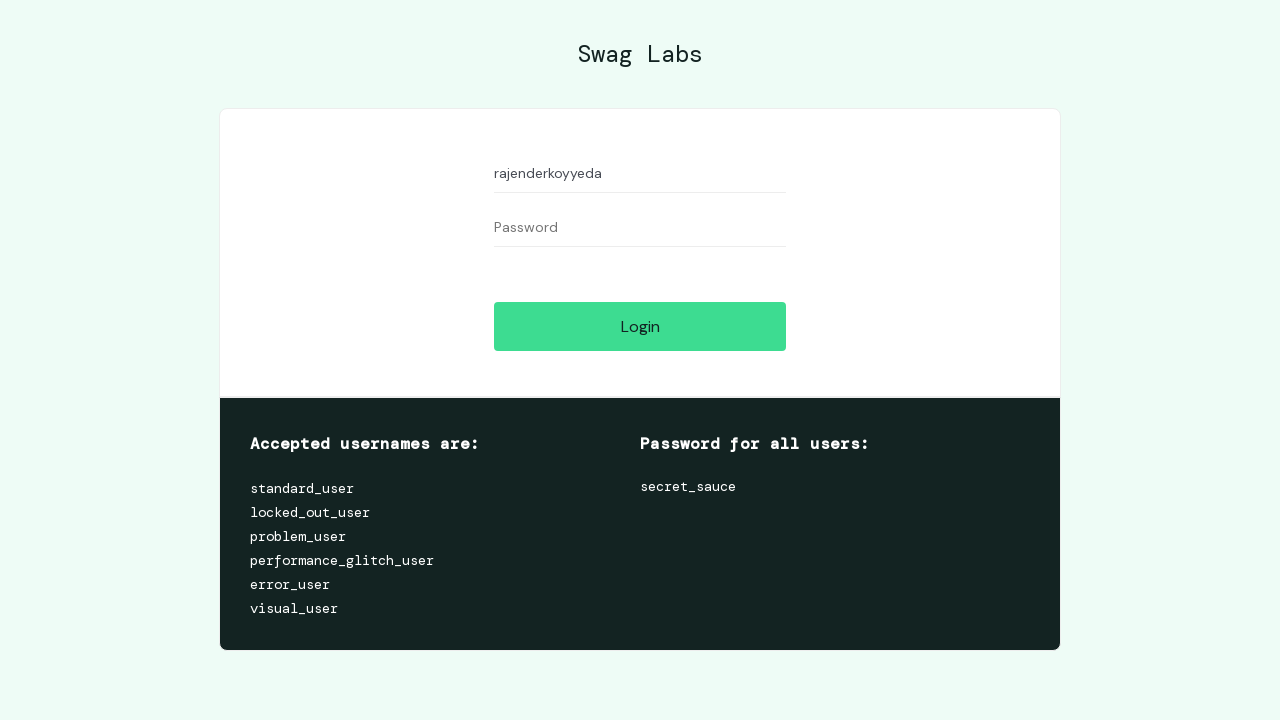

Located all input fields with error class using XPath
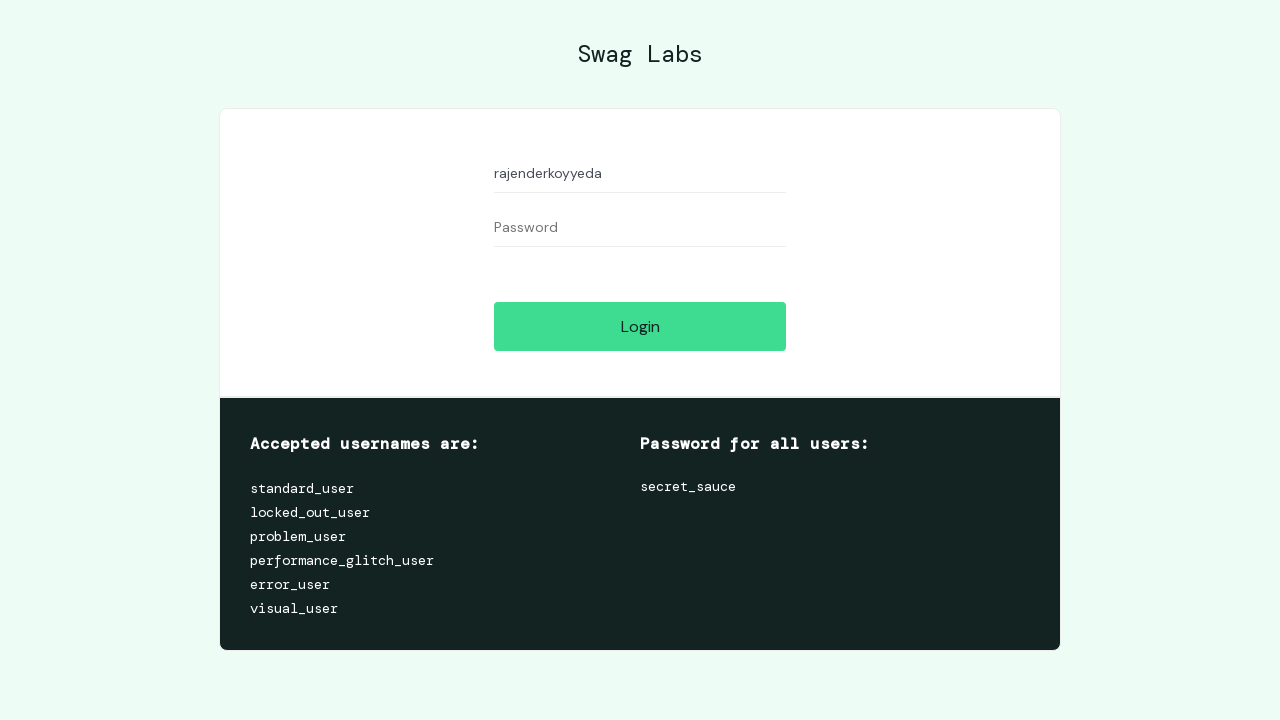

Cleared the first input field (username) on xpath=//input[@class='input_error form_input'] >> nth=0
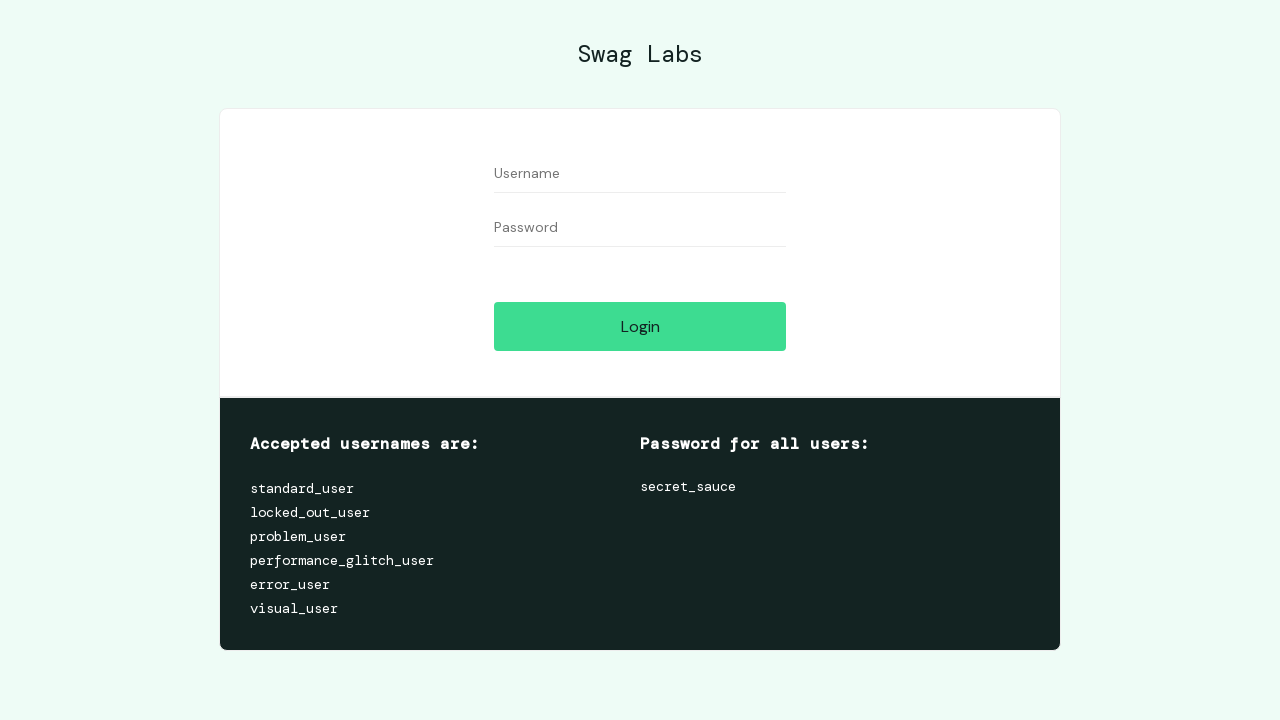

Filled first input field with 'standard_user' on xpath=//input[@class='input_error form_input'] >> nth=0
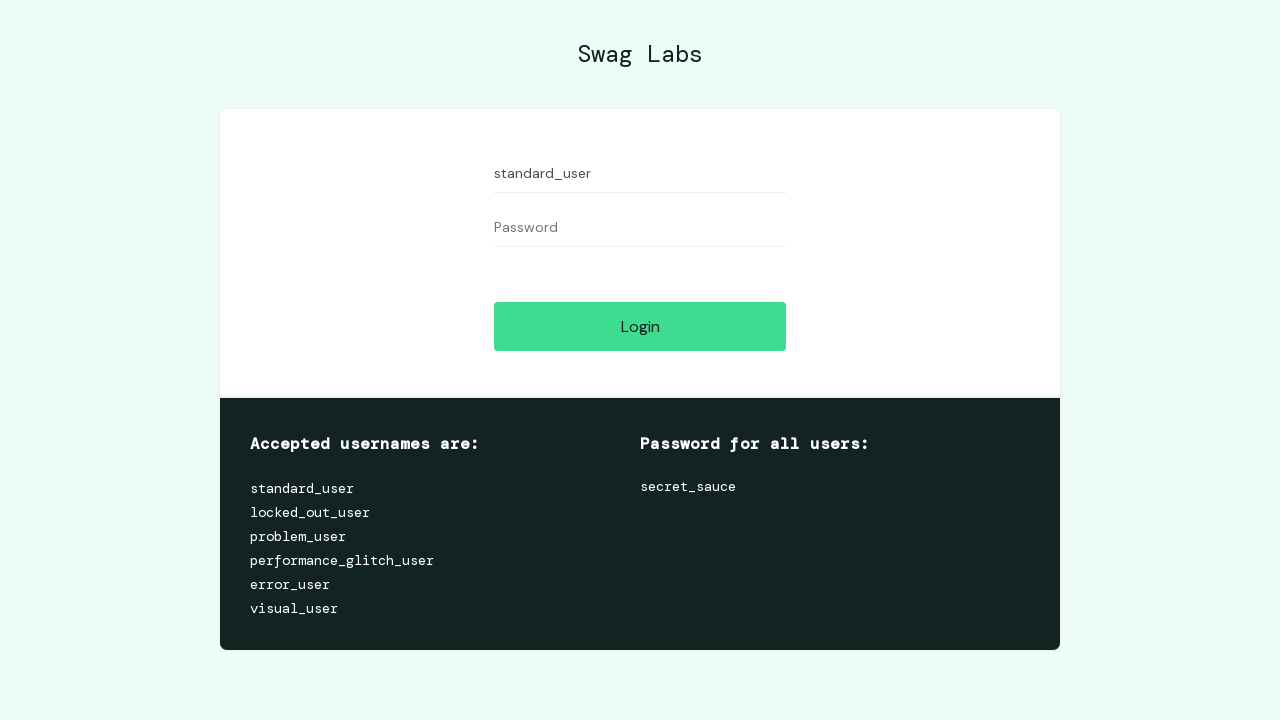

Filled second input field (password) with 'secret_sauce' on xpath=//input[@class='input_error form_input'] >> nth=1
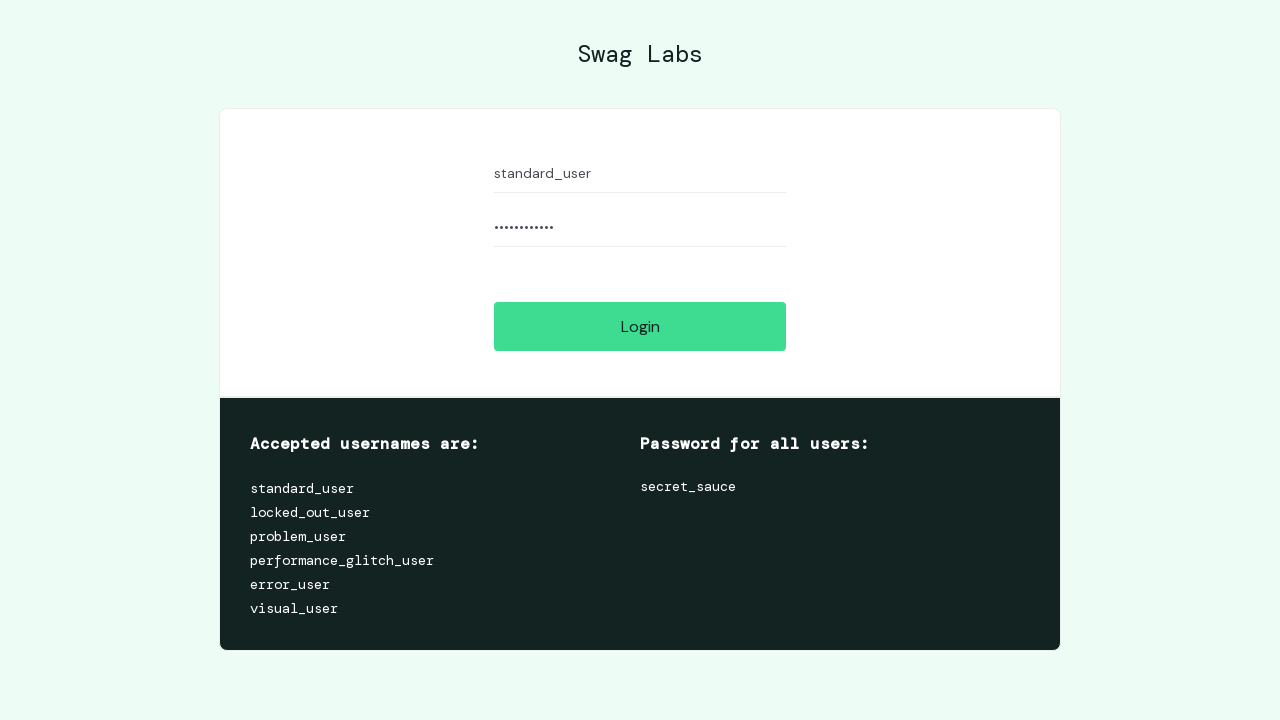

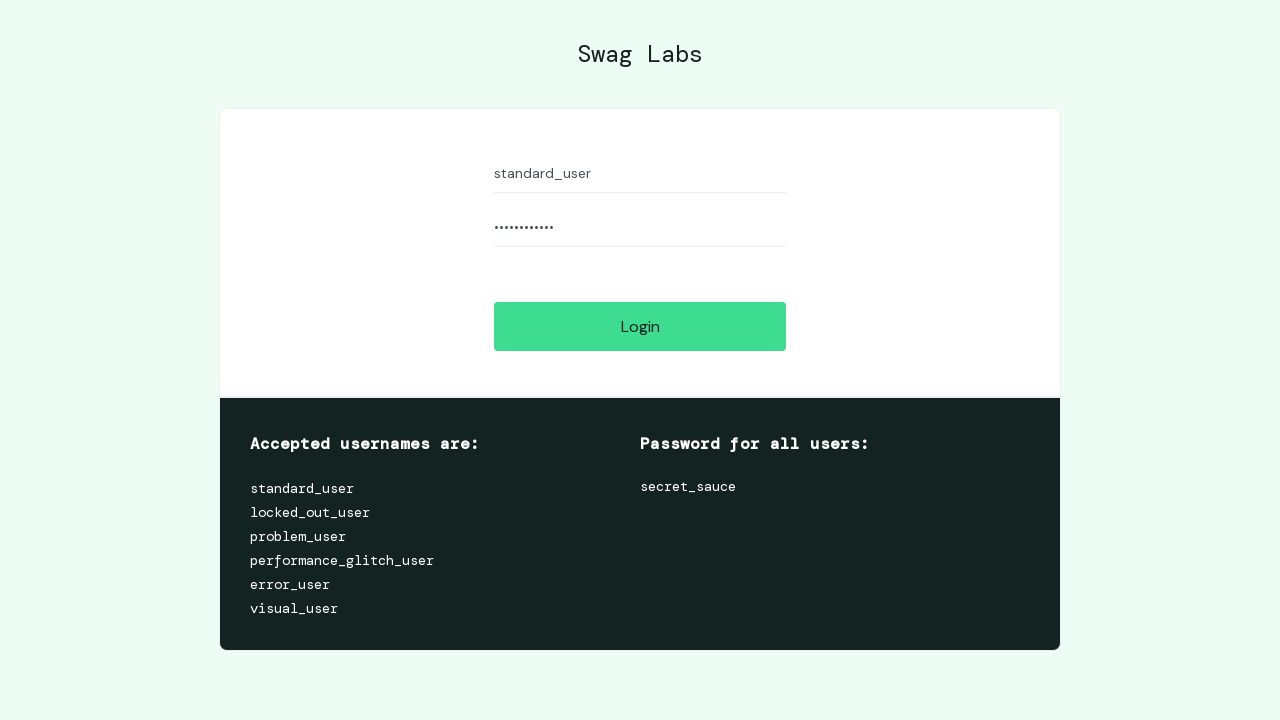